Tests JavaScript alert and confirm dialog handling by clicking alert and confirm buttons

Starting URL: https://rahulshettyacademy.com/AutomationPractice/

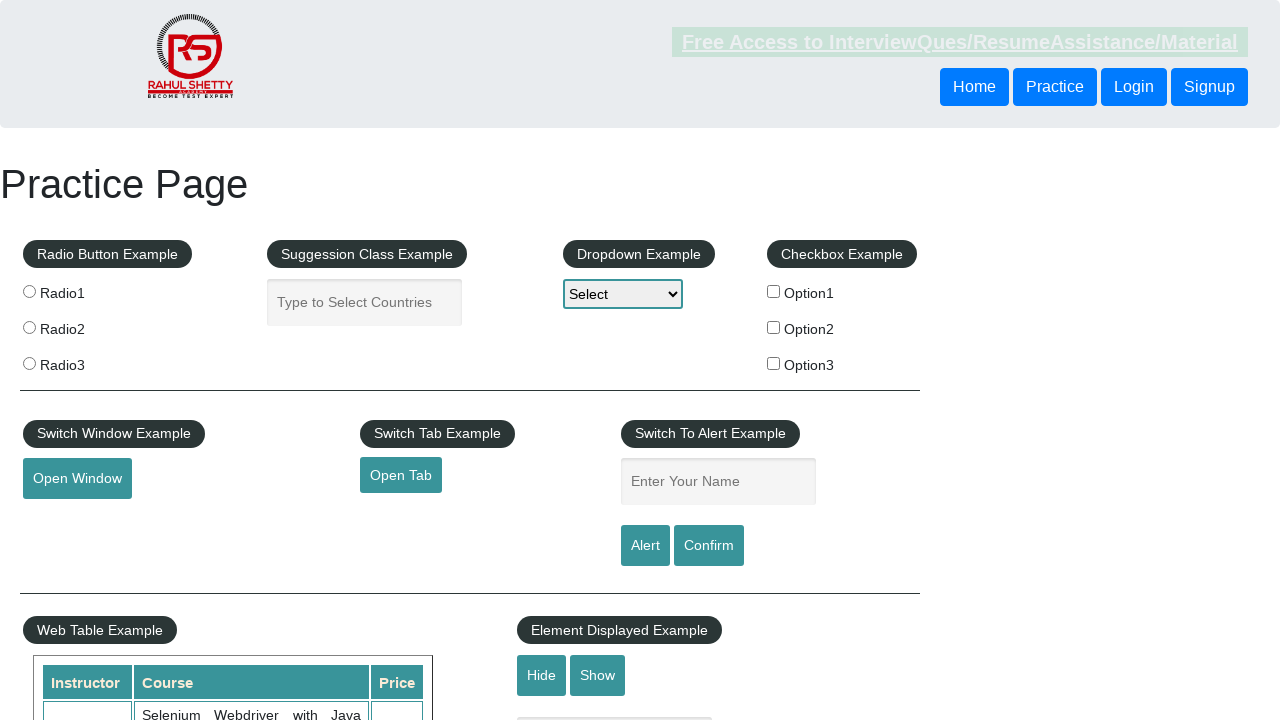

Set up dialog handler to accept all dialogs
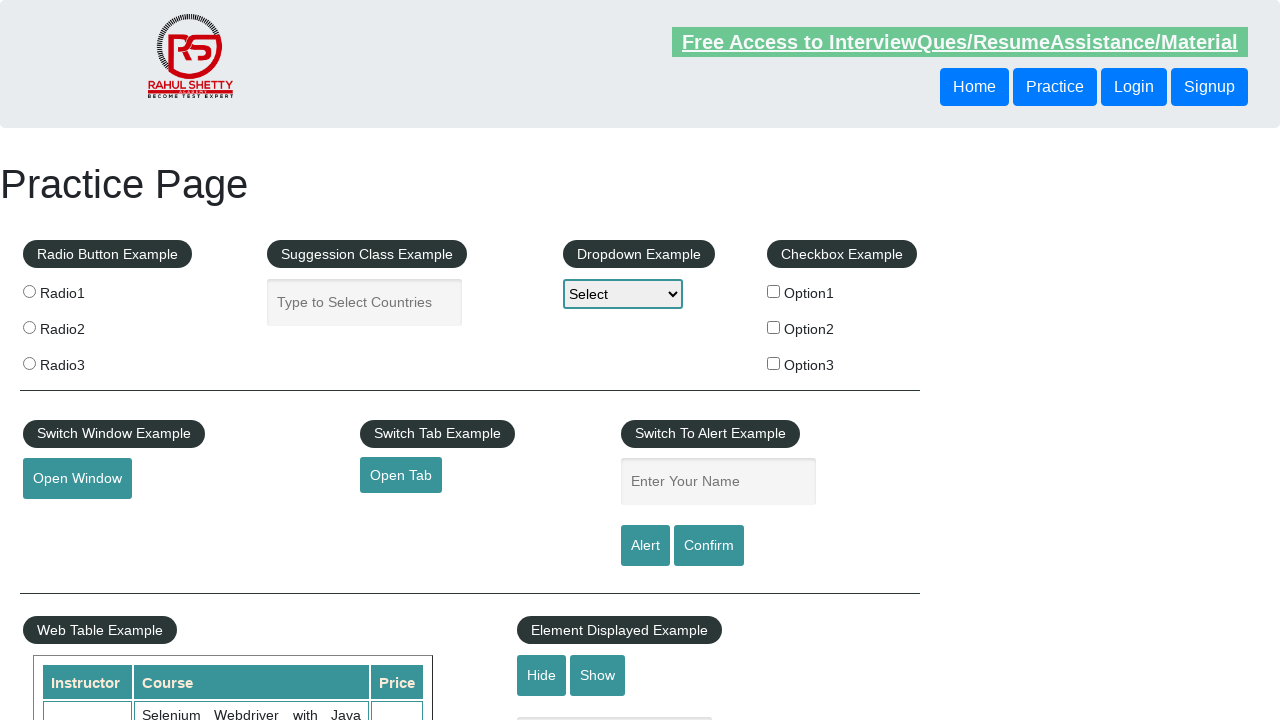

Clicked alert button to trigger JavaScript alert at (645, 546) on #alertbtn
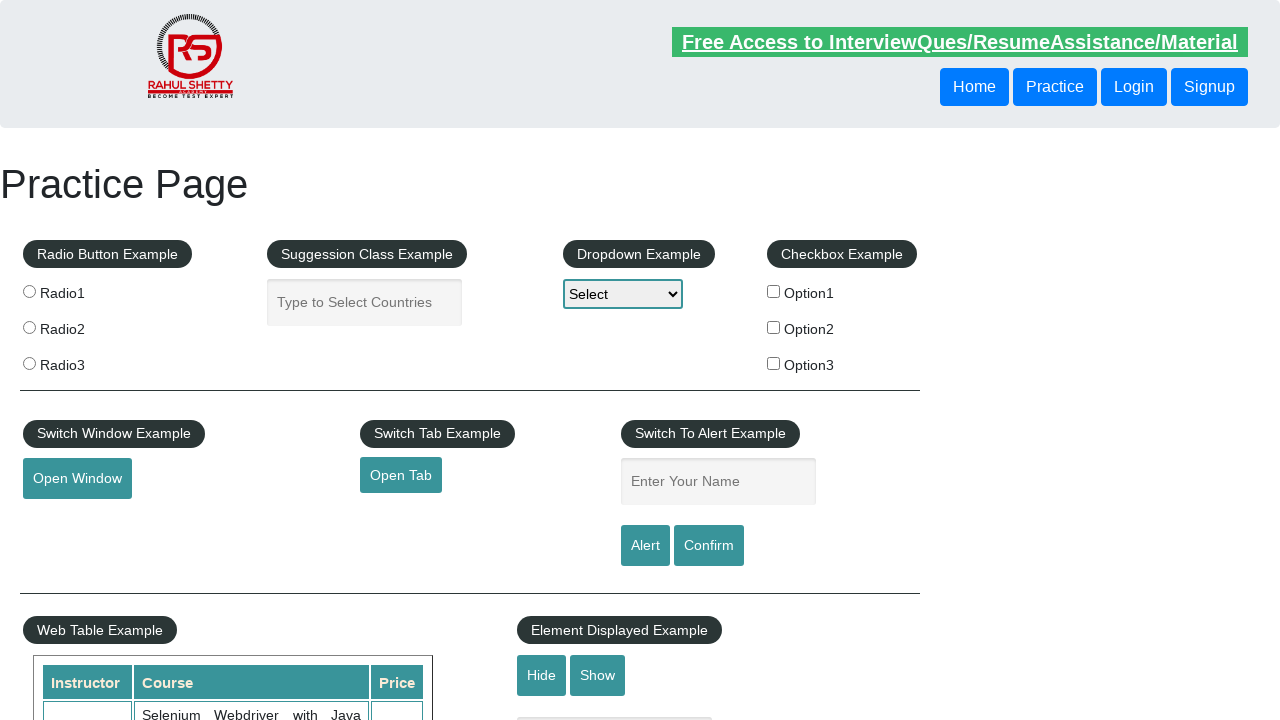

Clicked confirm button to trigger confirm dialog at (709, 546) on #confirmbtn
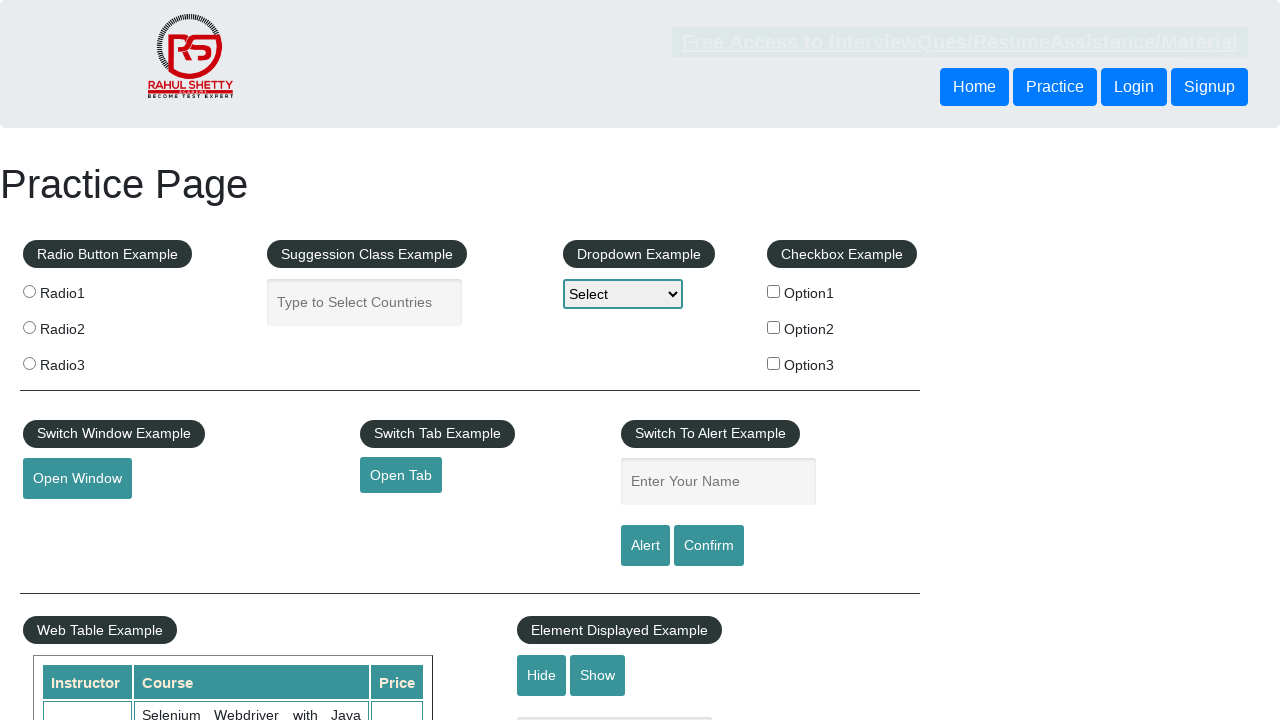

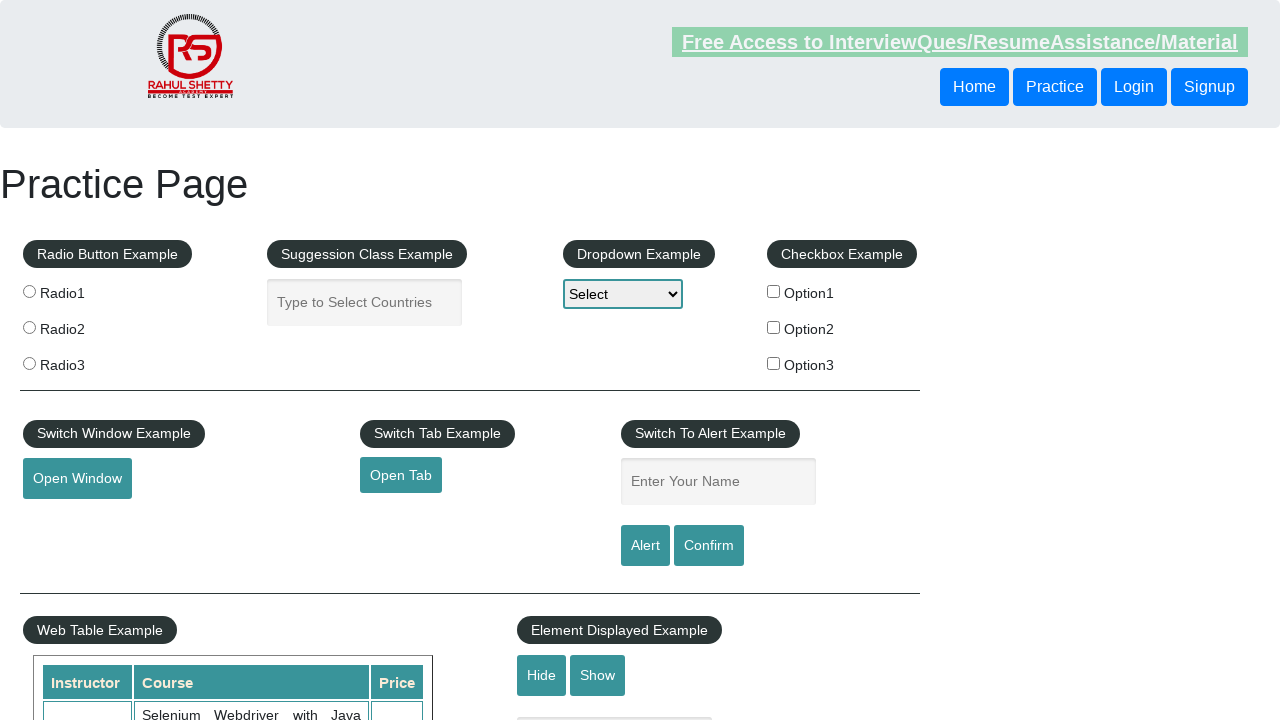